Tests removing a product from the shopping cart by adding a product, navigating to the cart, removing it, and verifying the cart is empty

Starting URL: https://advantageonlineshopping.com/#/product/3

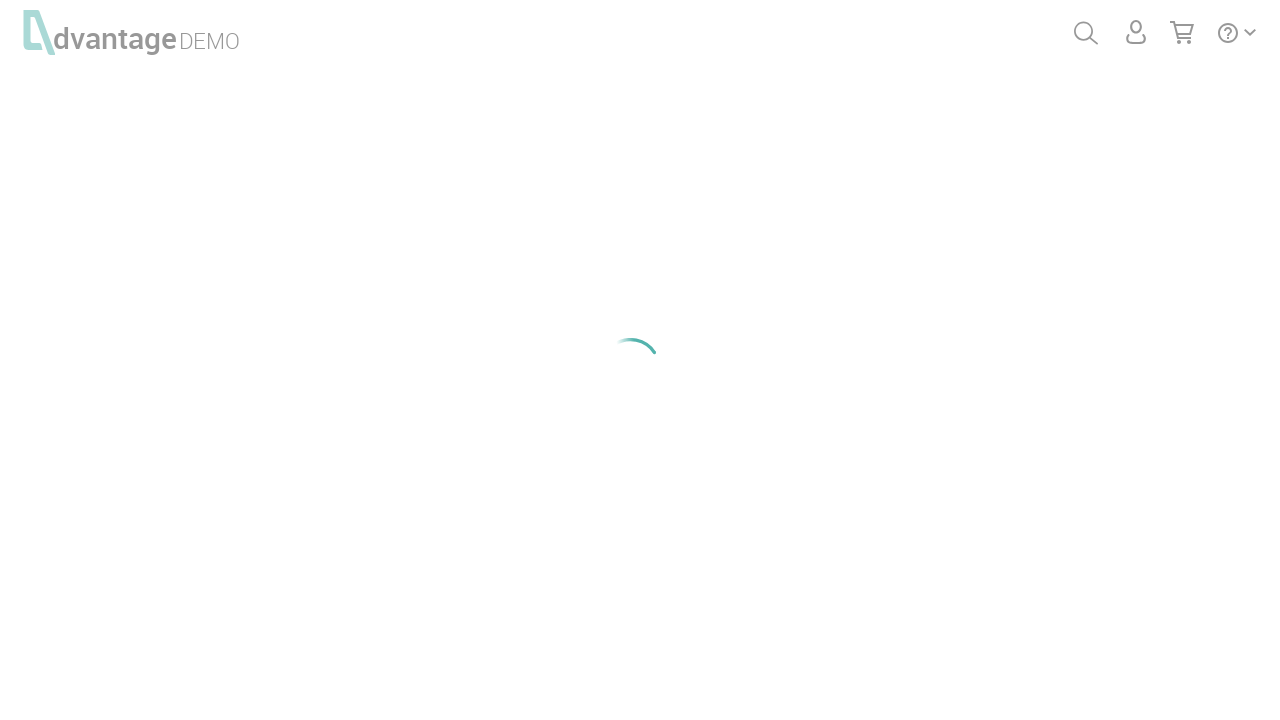

Product page loaded - Add to cart button appeared
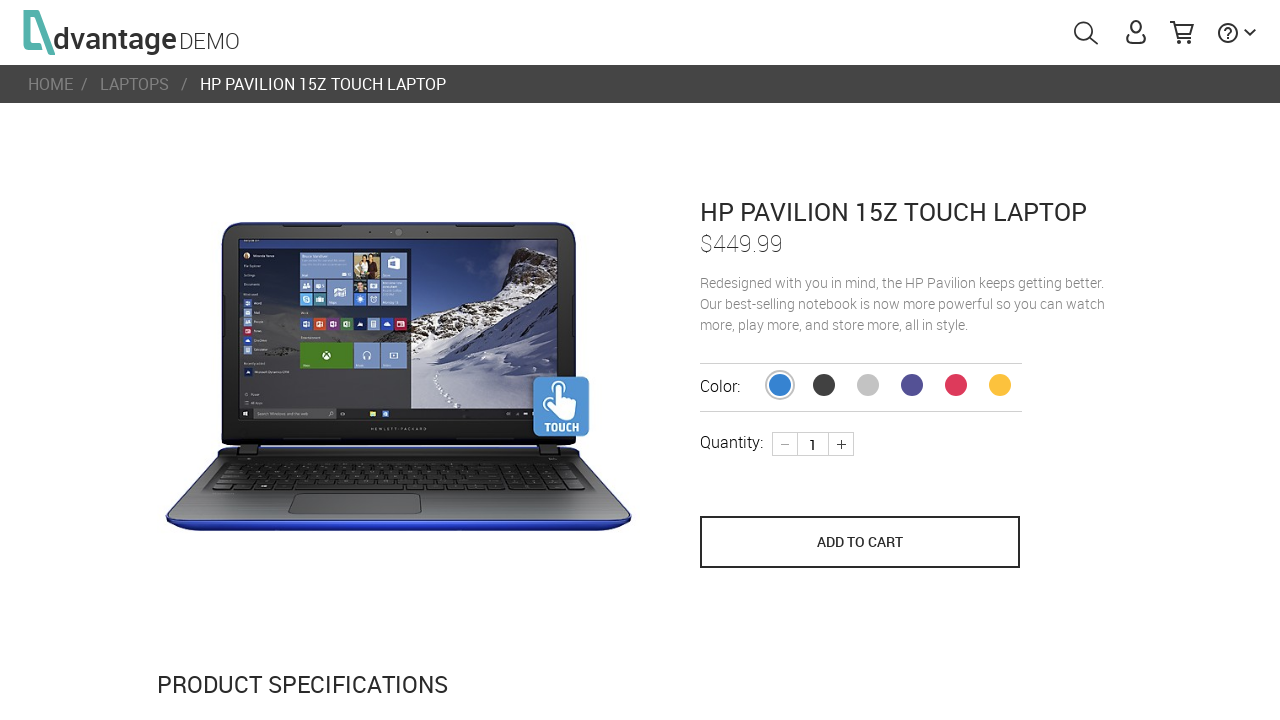

Clicked Add to cart button to add product to shopping cart at (861, 542) on div.fixedBtn
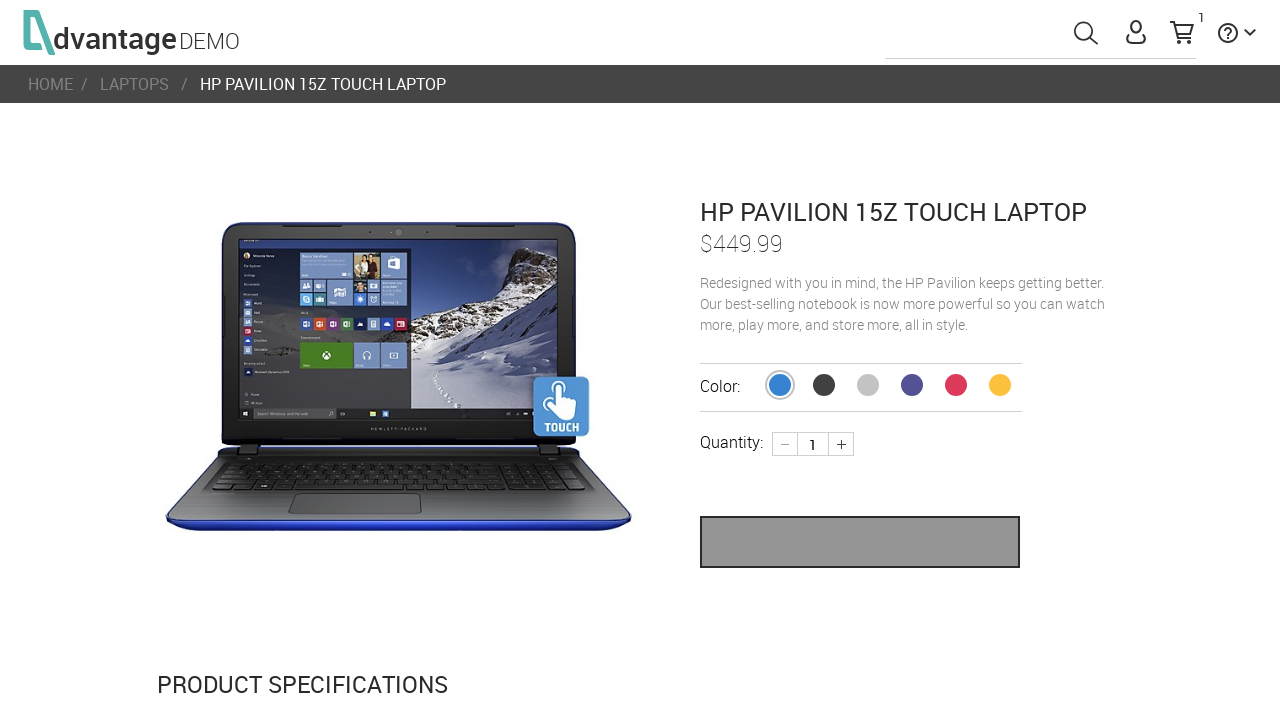

Shopping cart link is available
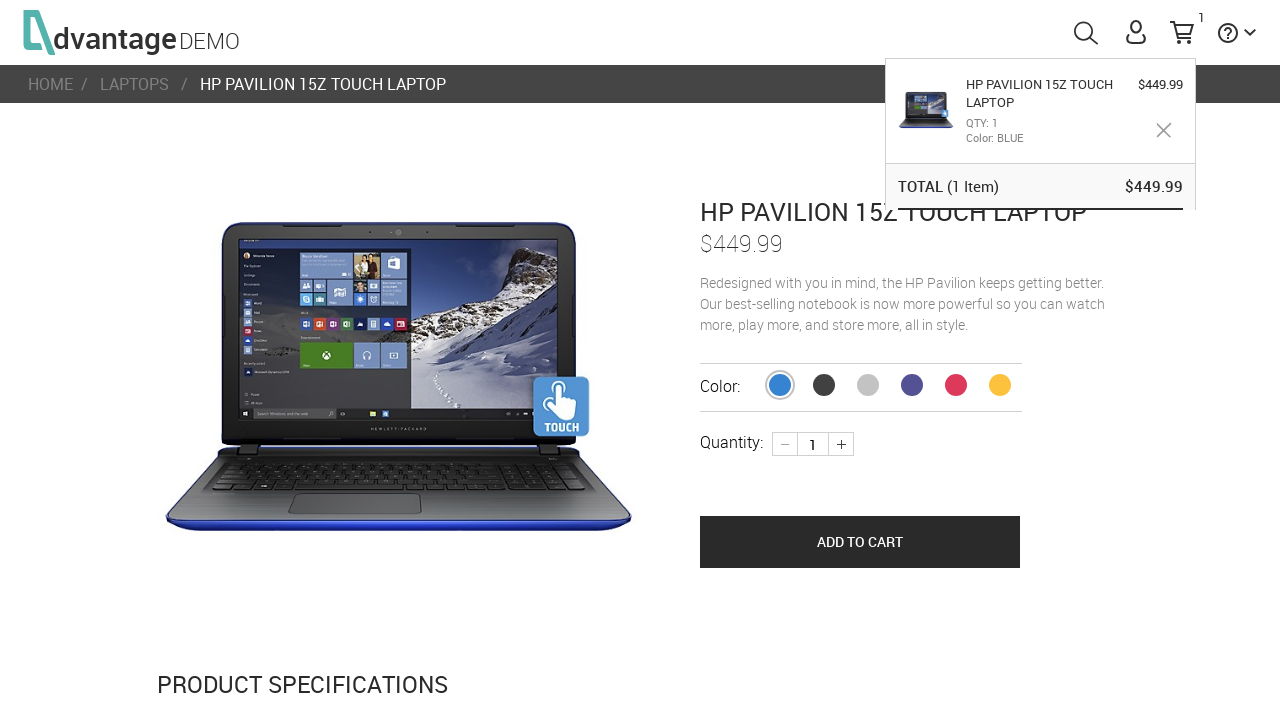

Clicked shopping cart link to navigate to cart page at (1182, 34) on #shoppingCartLink
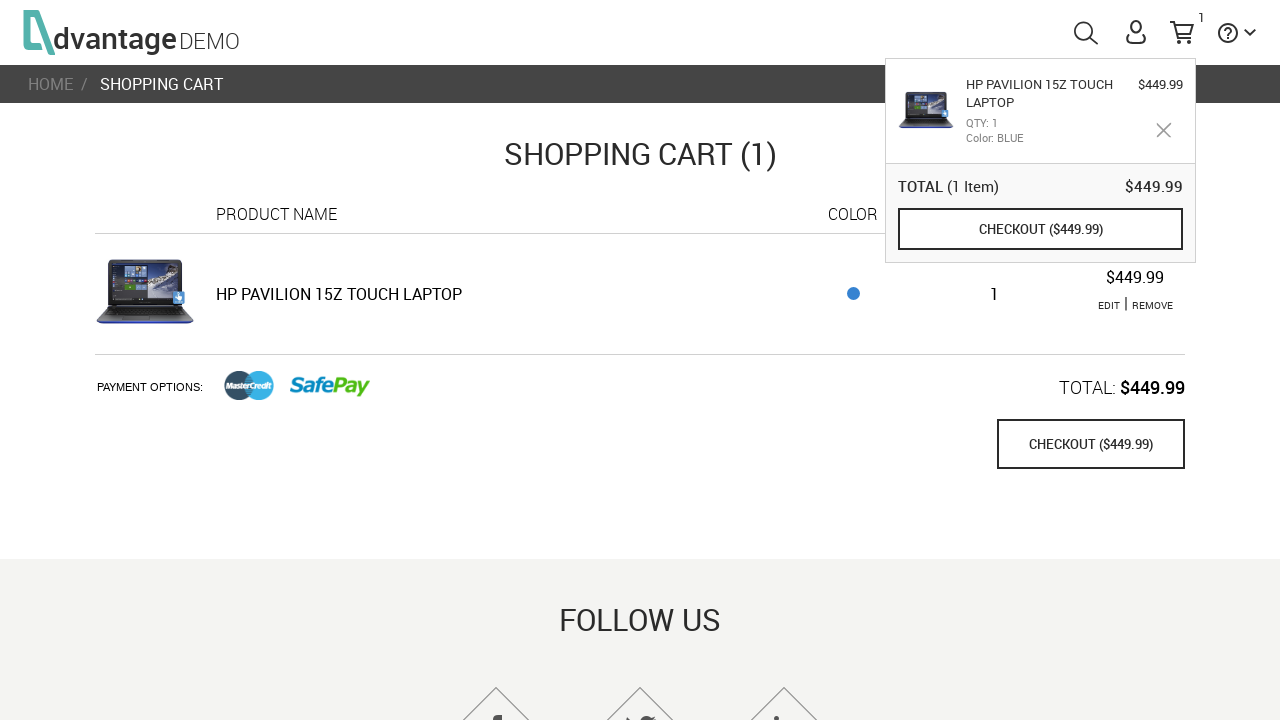

Remove product button appeared in shopping cart
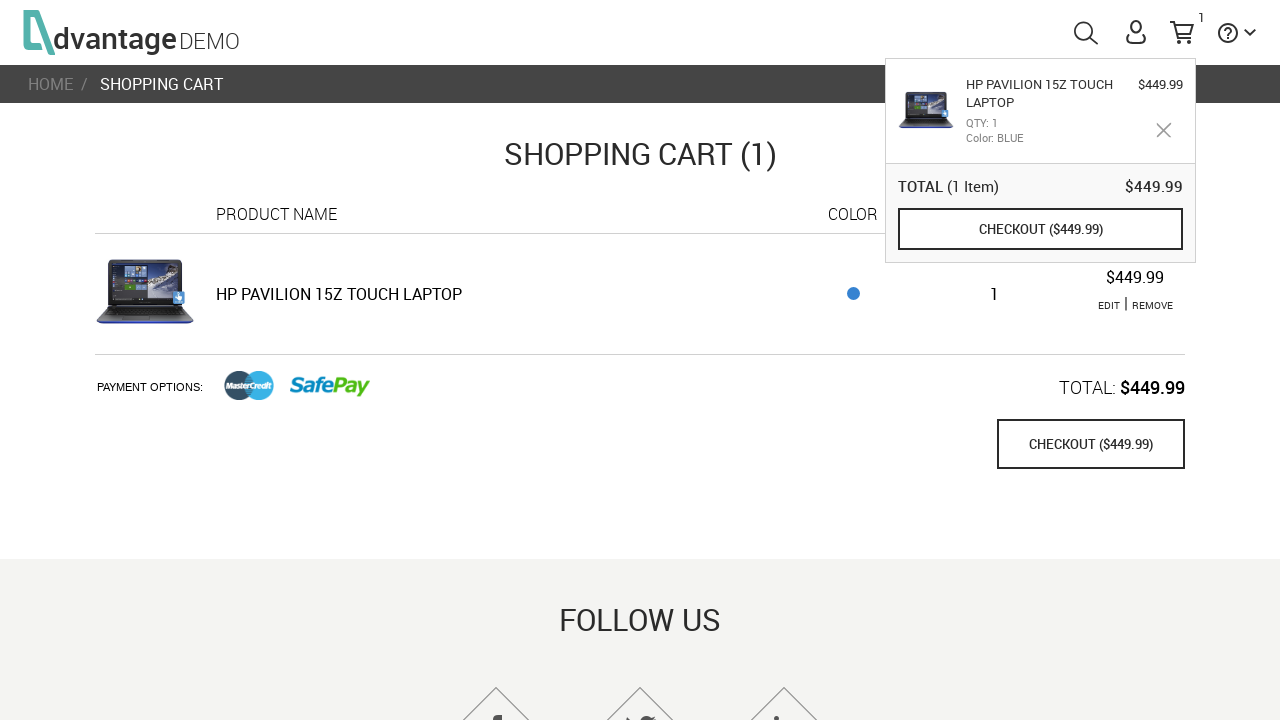

Clicked remove button to remove product from shopping cart at (1152, 305) on a.remove.red.ng-scope
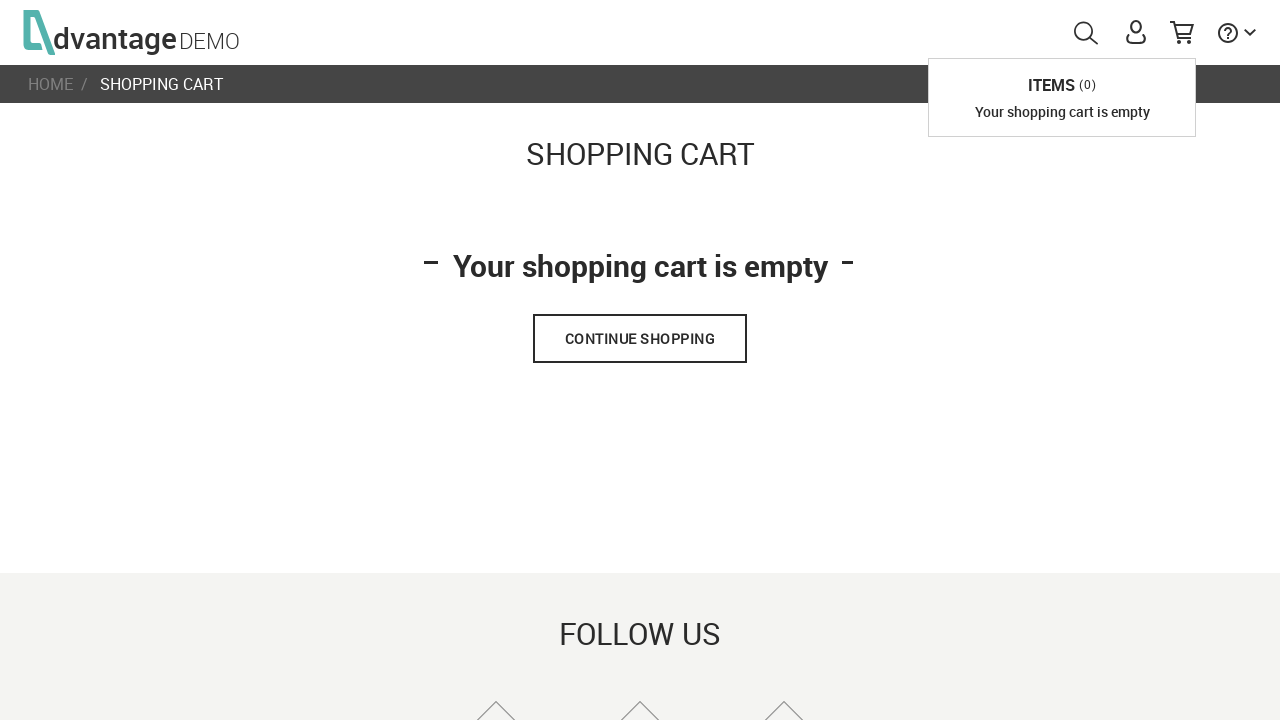

Empty cart message appeared after removing product
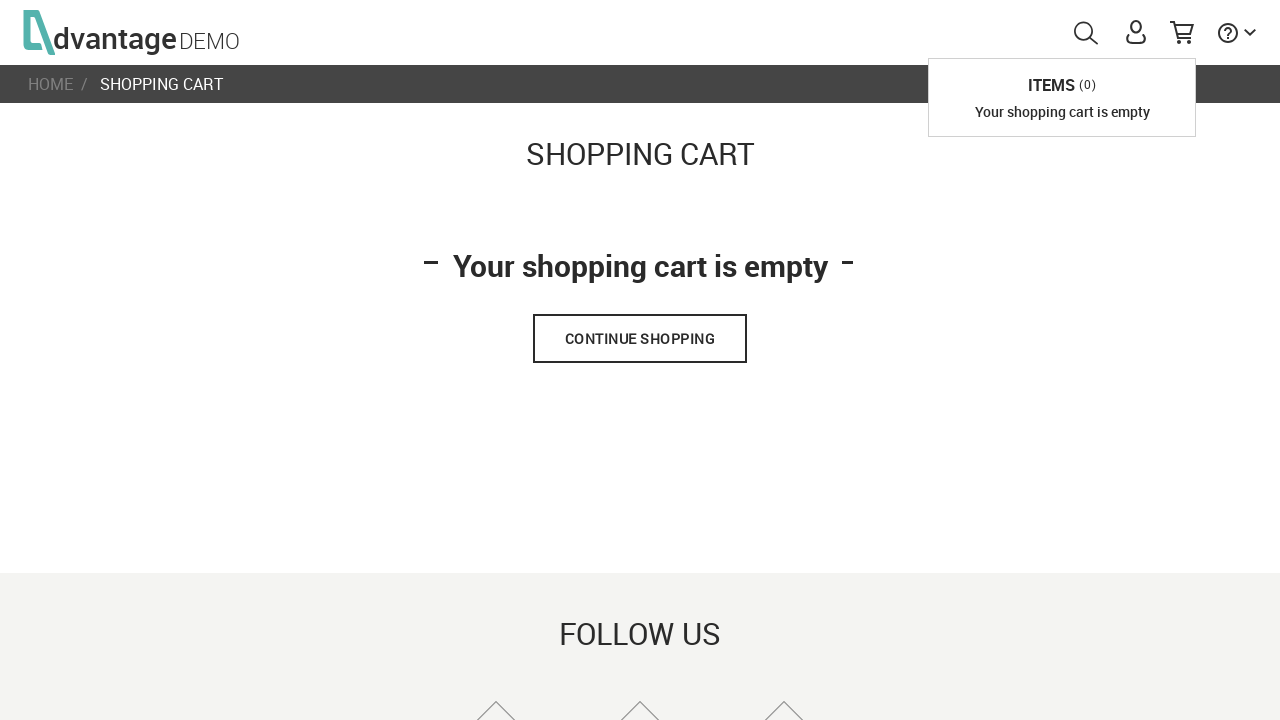

Retrieved empty cart message text content
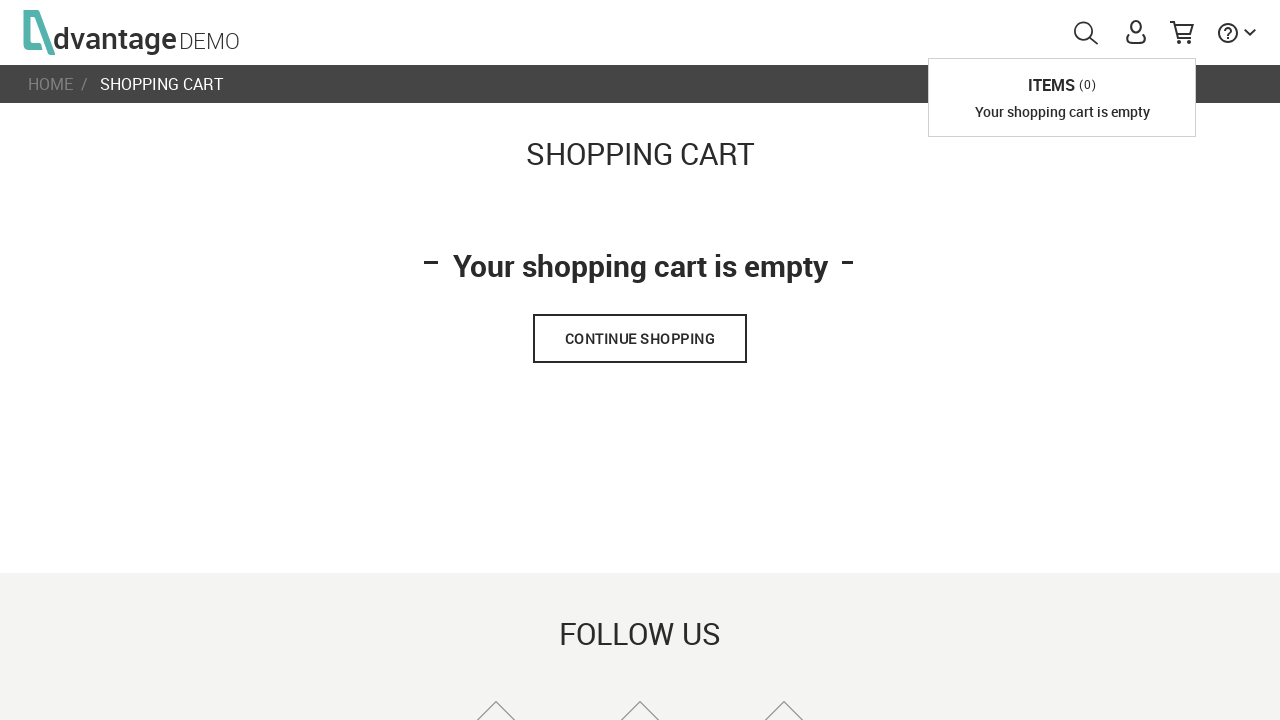

Verified that shopping cart is empty - assertion passed
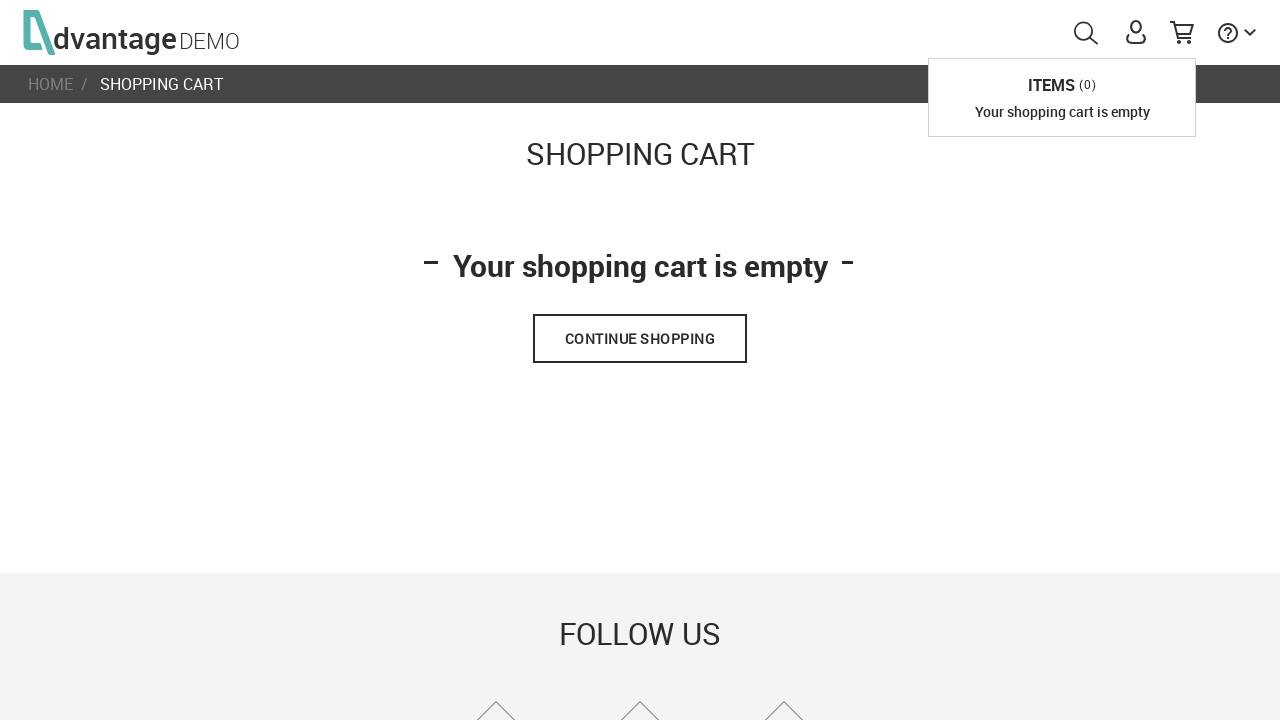

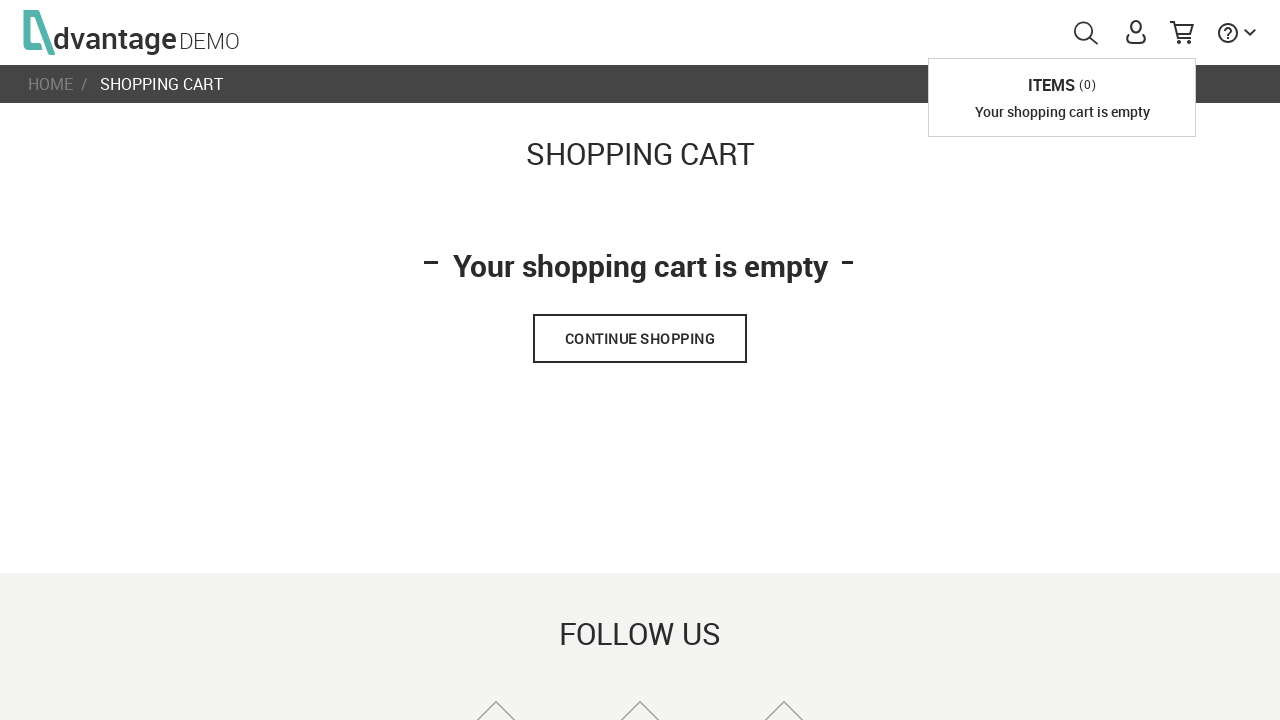